Tests that edits are cancelled when pressing Escape key

Starting URL: https://demo.playwright.dev/todomvc

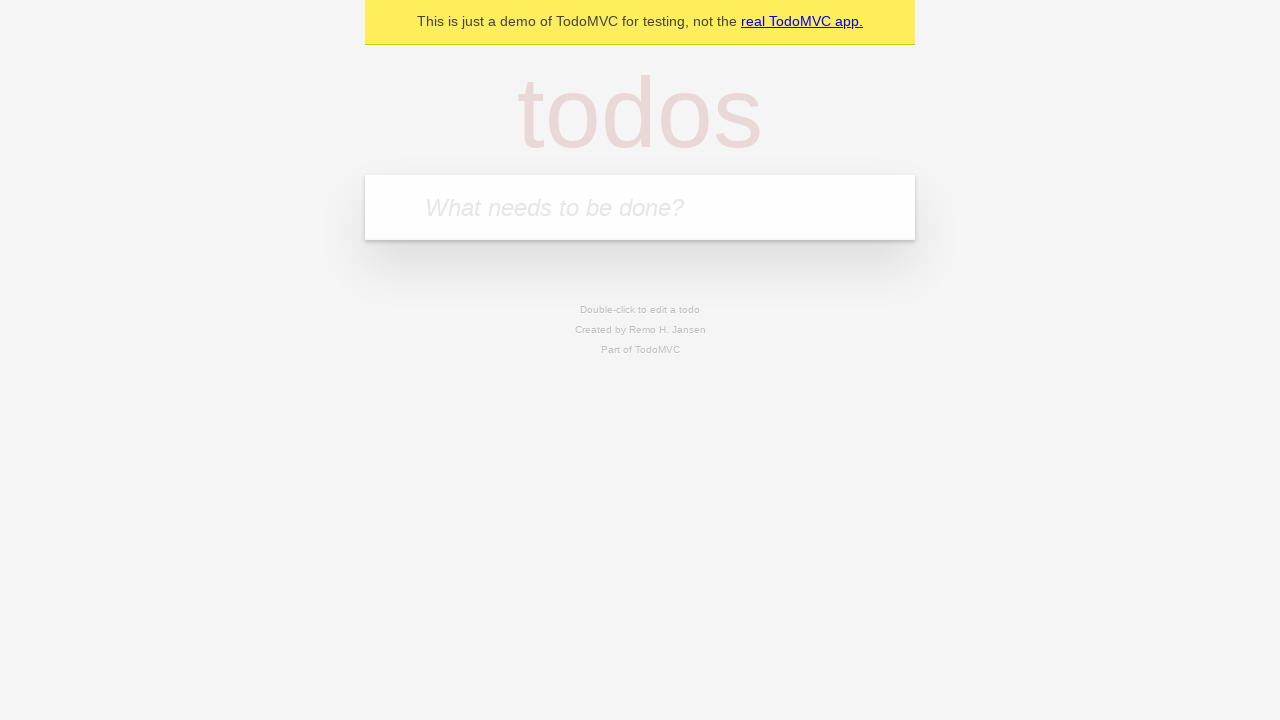

Filled todo input with 'buy some cheese' on internal:attr=[placeholder="What needs to be done?"i]
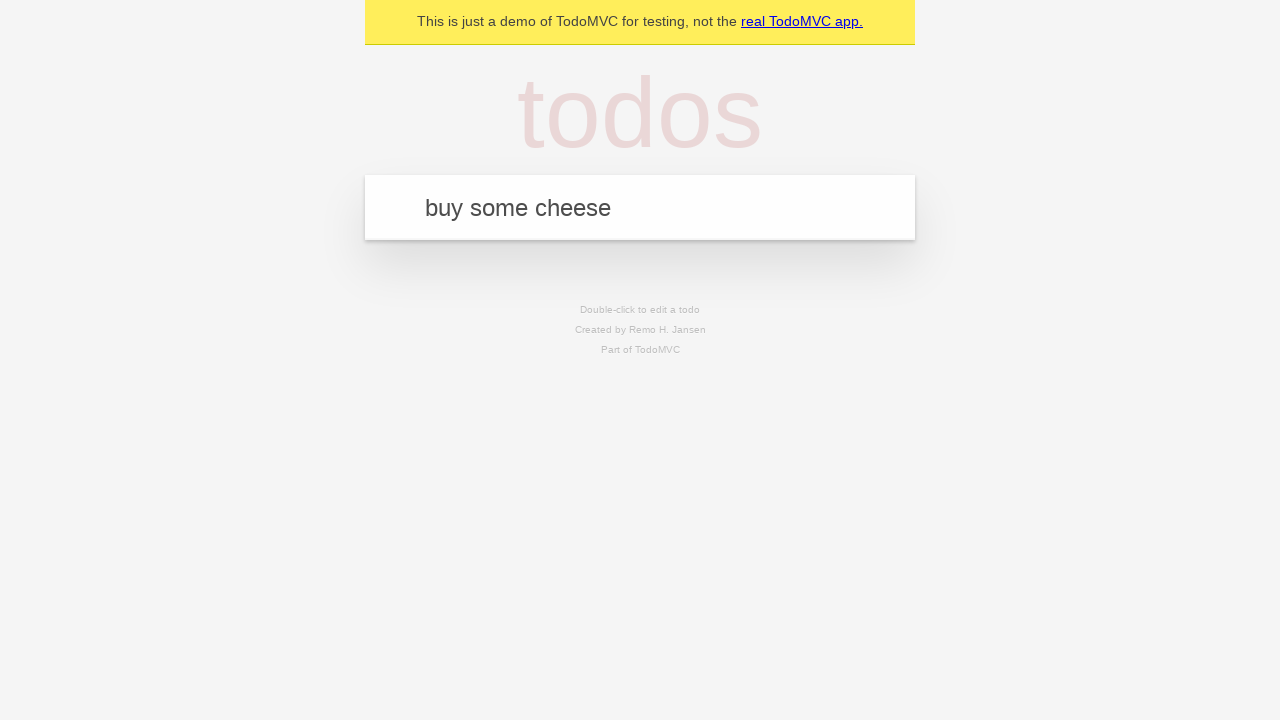

Pressed Enter to add todo 'buy some cheese' on internal:attr=[placeholder="What needs to be done?"i]
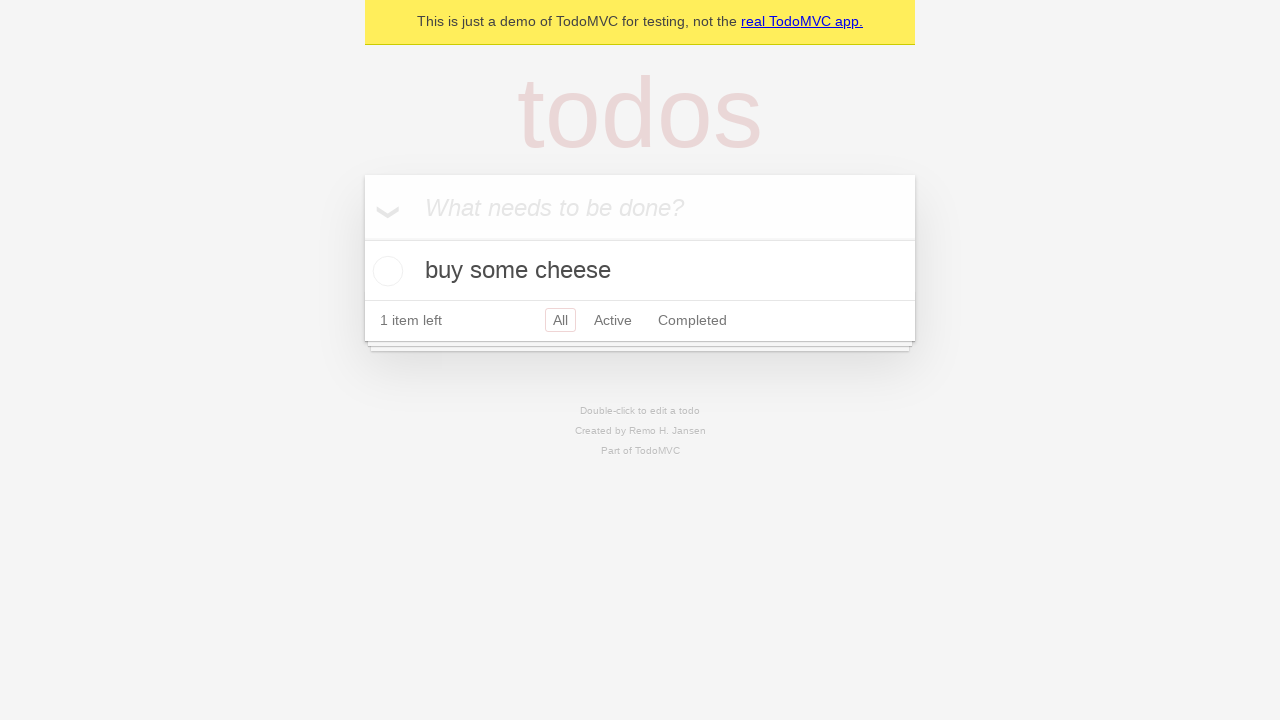

Filled todo input with 'feed the cat' on internal:attr=[placeholder="What needs to be done?"i]
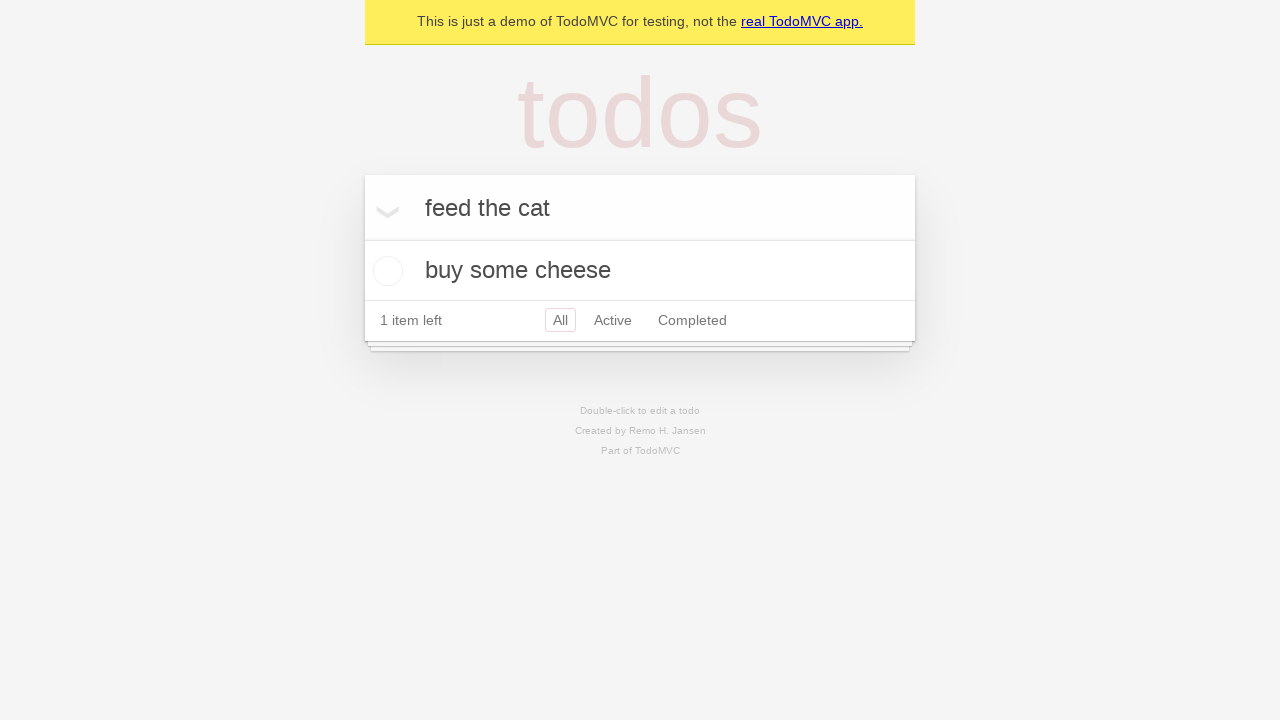

Pressed Enter to add todo 'feed the cat' on internal:attr=[placeholder="What needs to be done?"i]
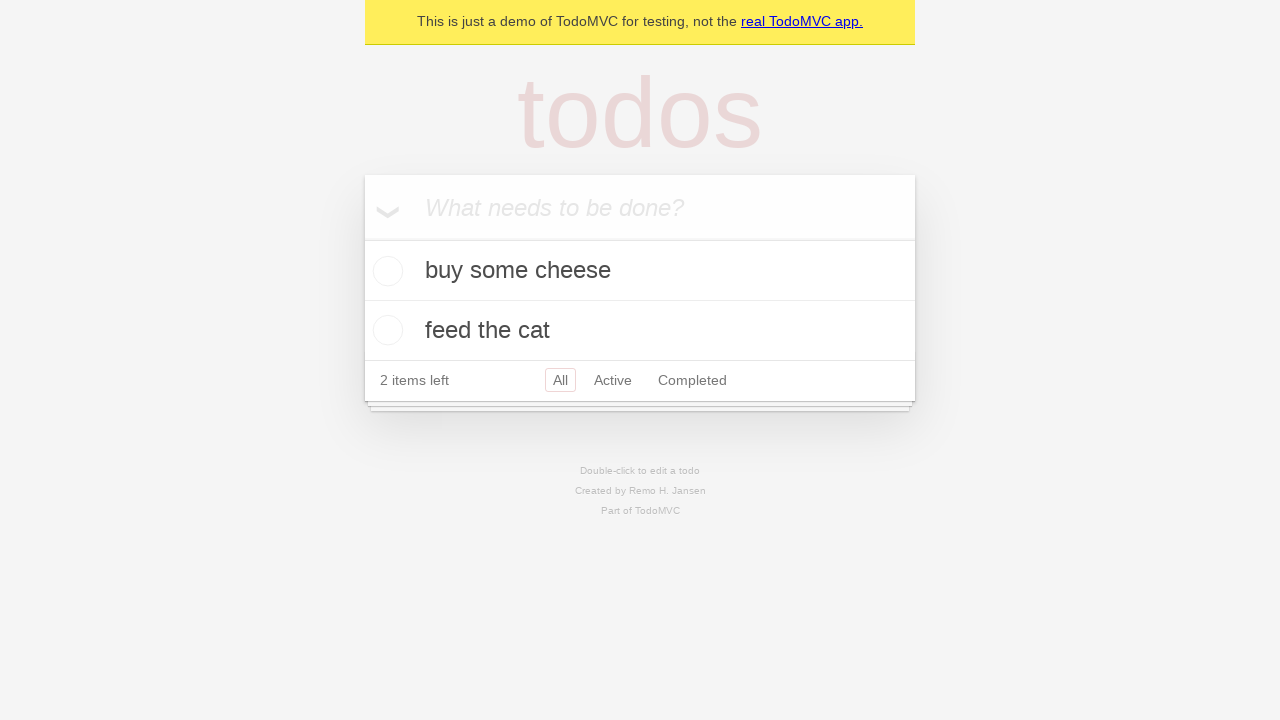

Filled todo input with 'book a doctors appointment' on internal:attr=[placeholder="What needs to be done?"i]
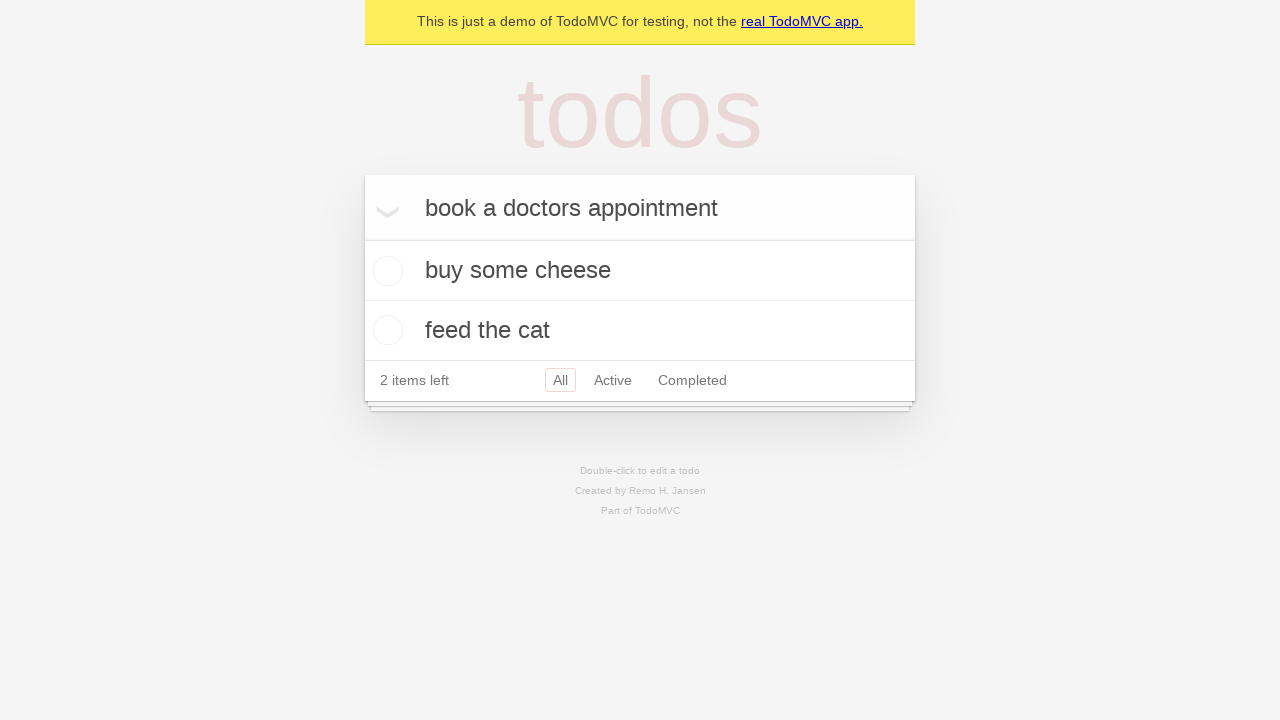

Pressed Enter to add todo 'book a doctors appointment' on internal:attr=[placeholder="What needs to be done?"i]
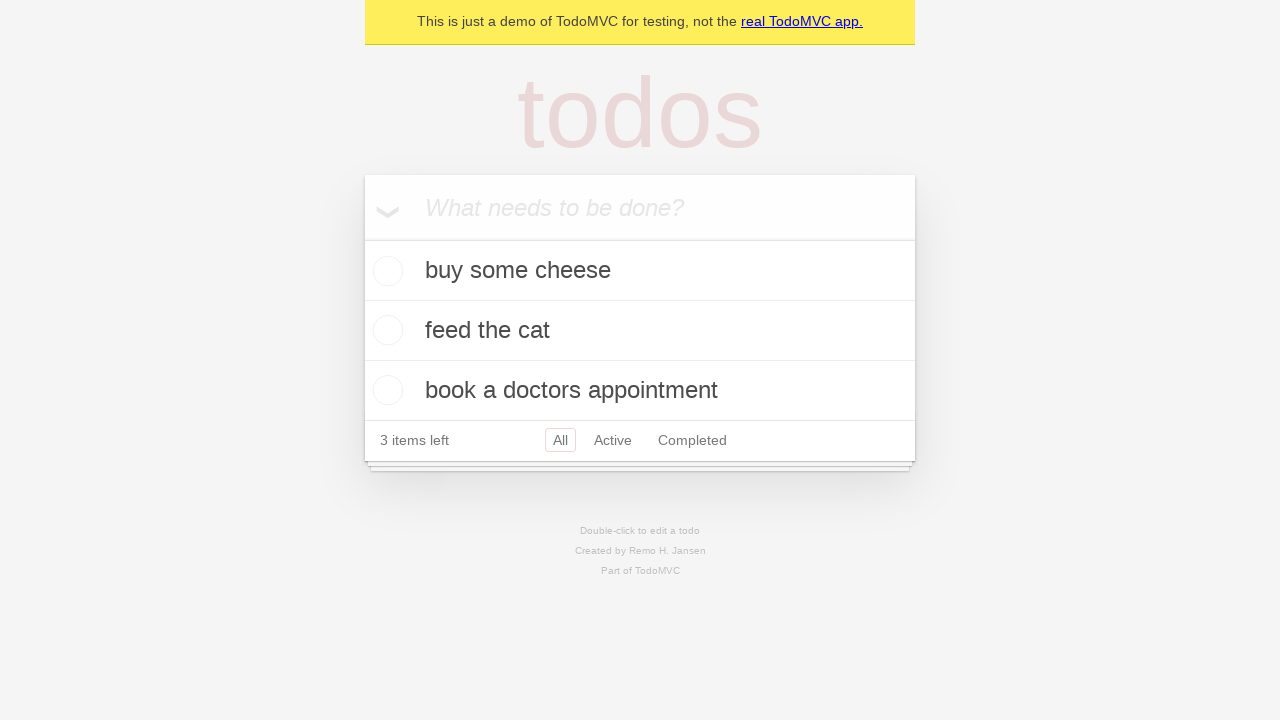

Waited for all 3 todo items to appear
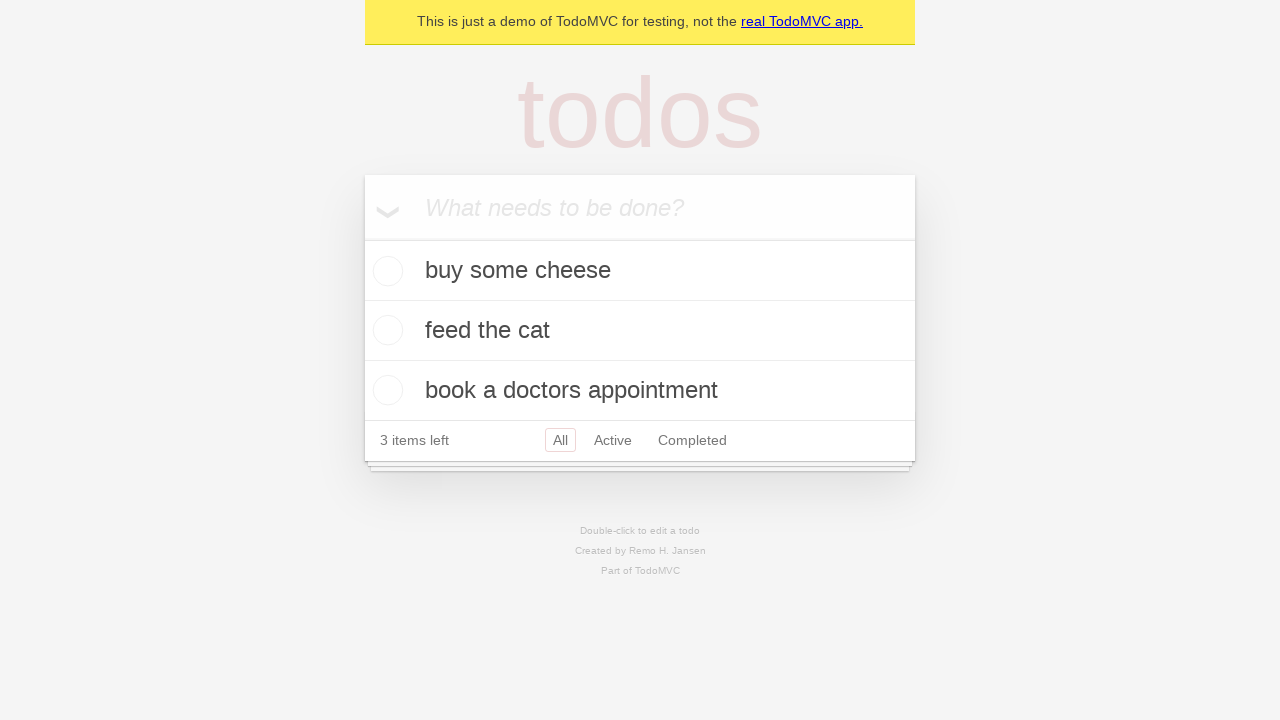

Double-clicked second todo item to enter edit mode at (640, 331) on [data-testid='todo-item'] >> nth=1
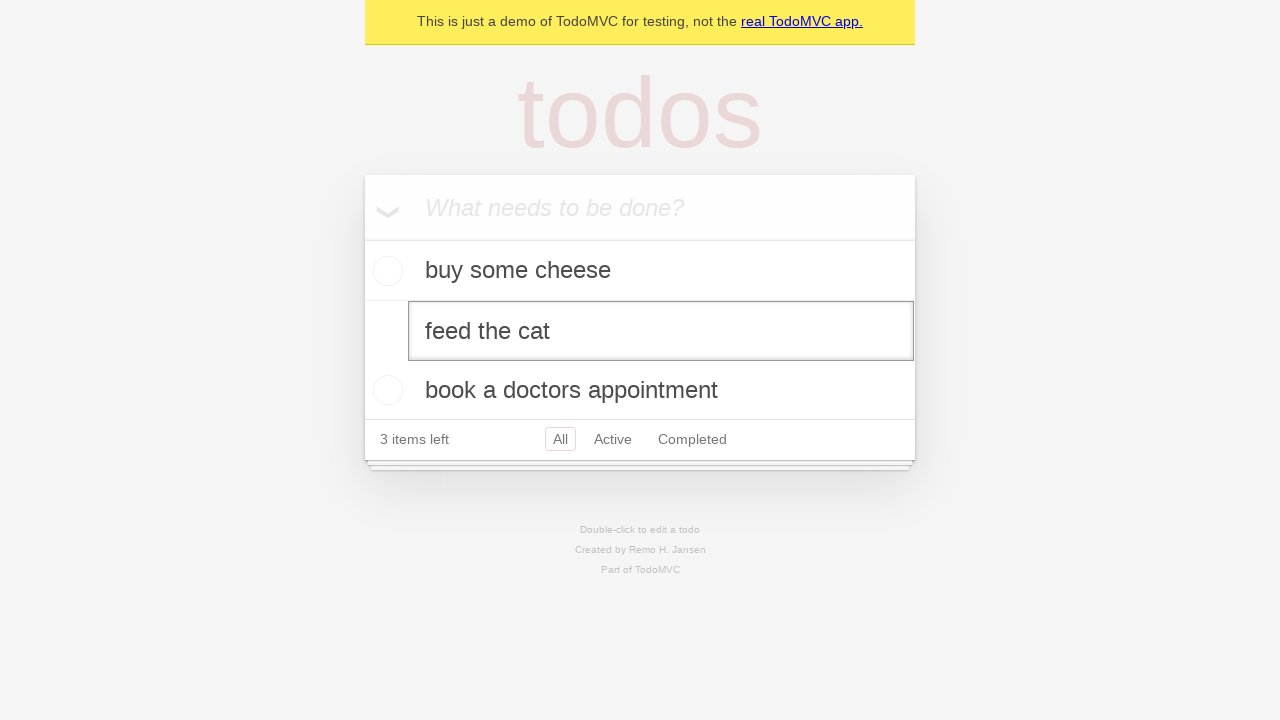

Filled edit field with new text 'buy some sausages' on [data-testid='todo-item'] >> nth=1 >> internal:role=textbox[name="Edit"i]
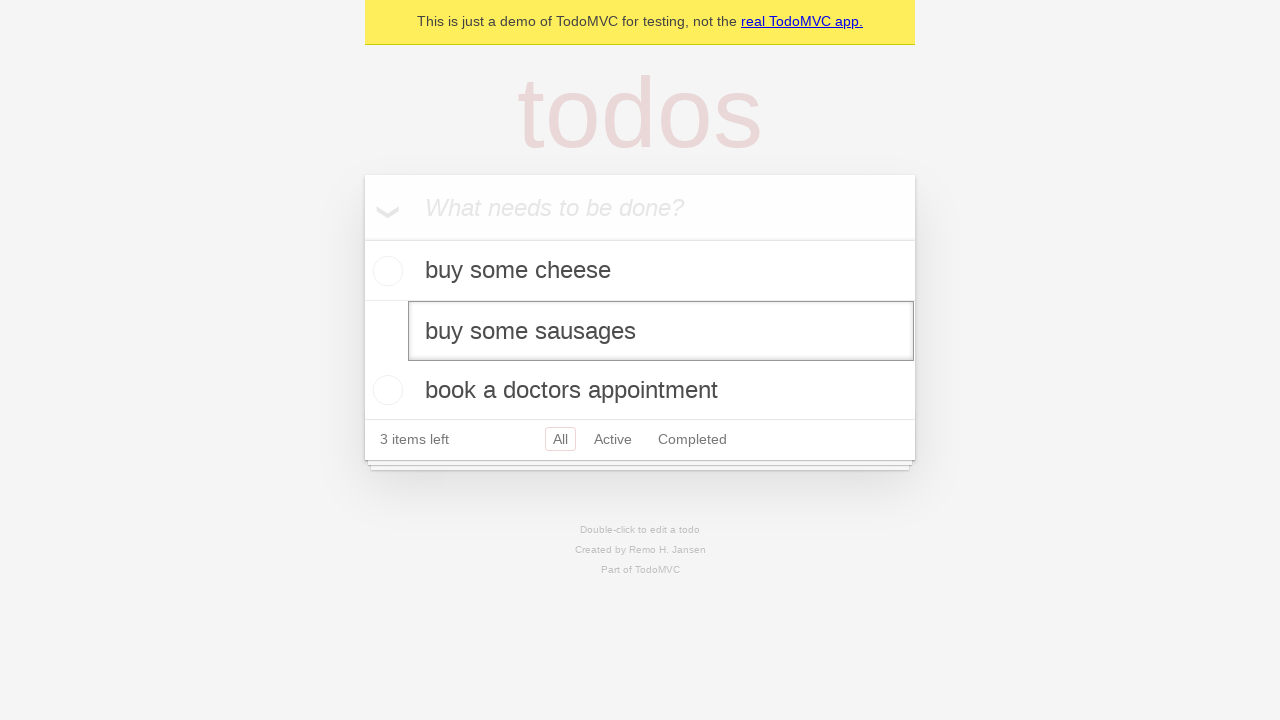

Pressed Escape key to cancel edits on [data-testid='todo-item'] >> nth=1 >> internal:role=textbox[name="Edit"i]
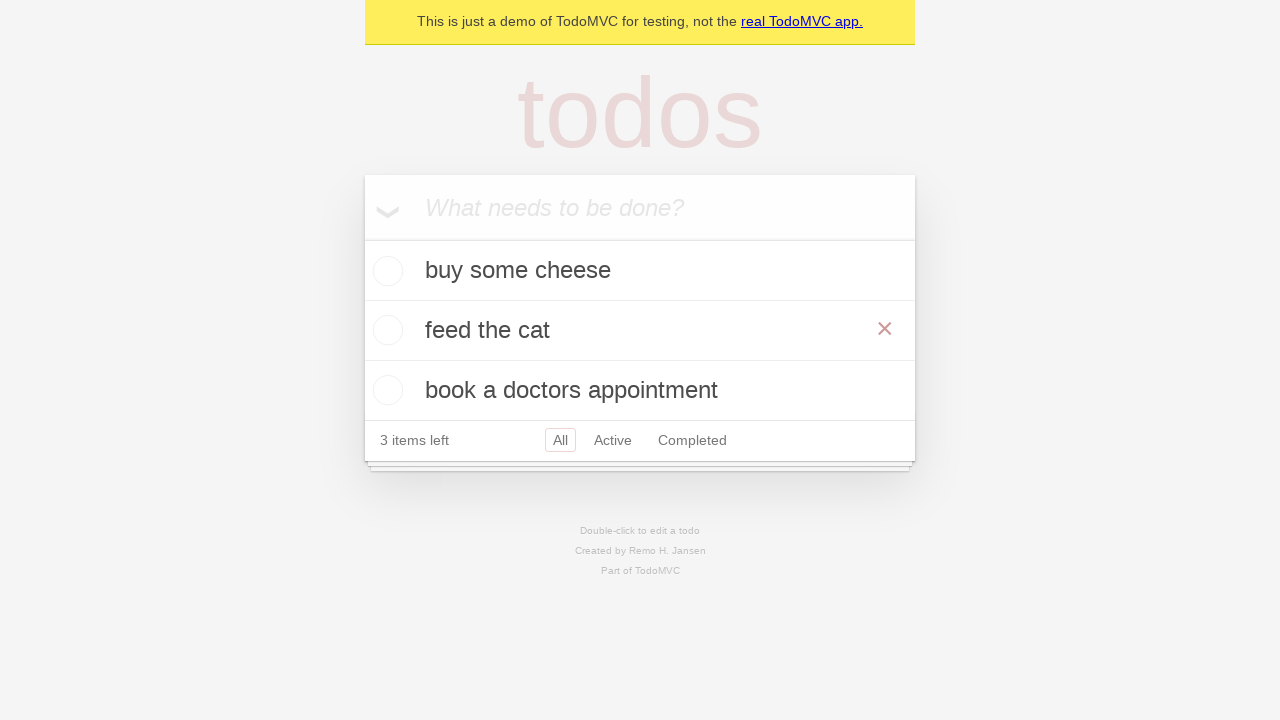

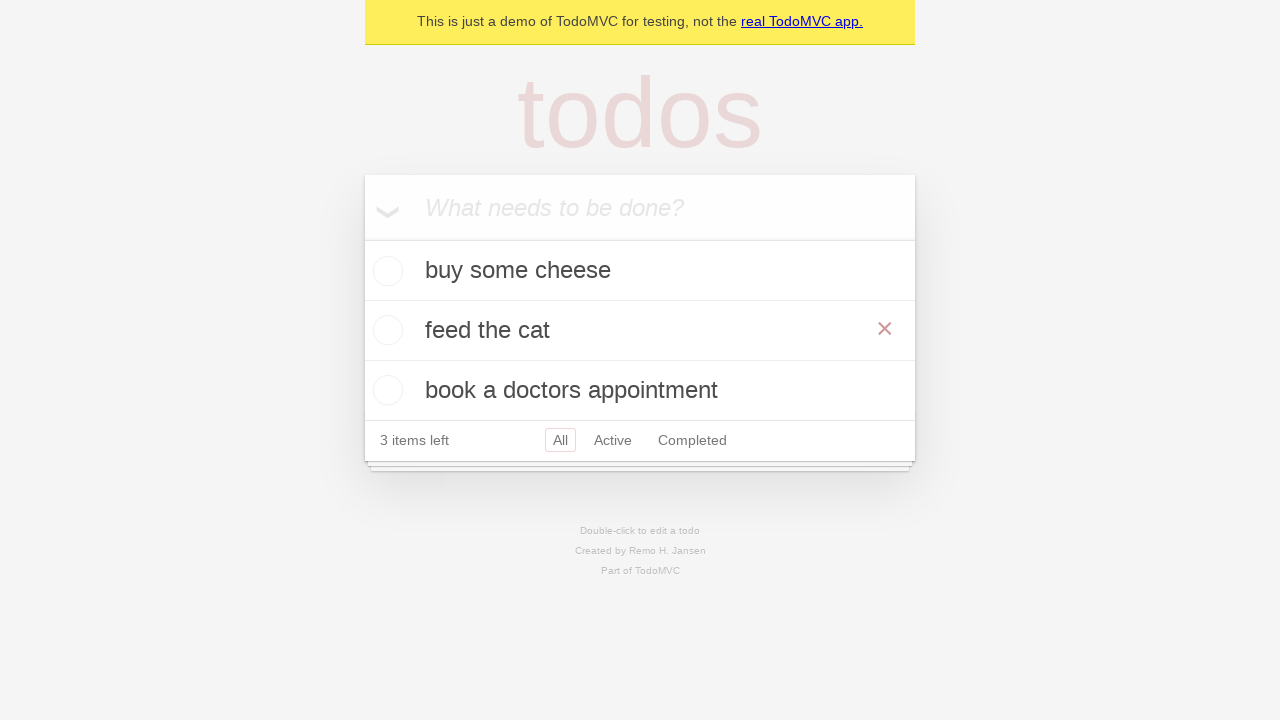